Tests selecting a date of birth by clicking the date picker and selecting day 18

Starting URL: https://demoqa.com/automation-practice-form

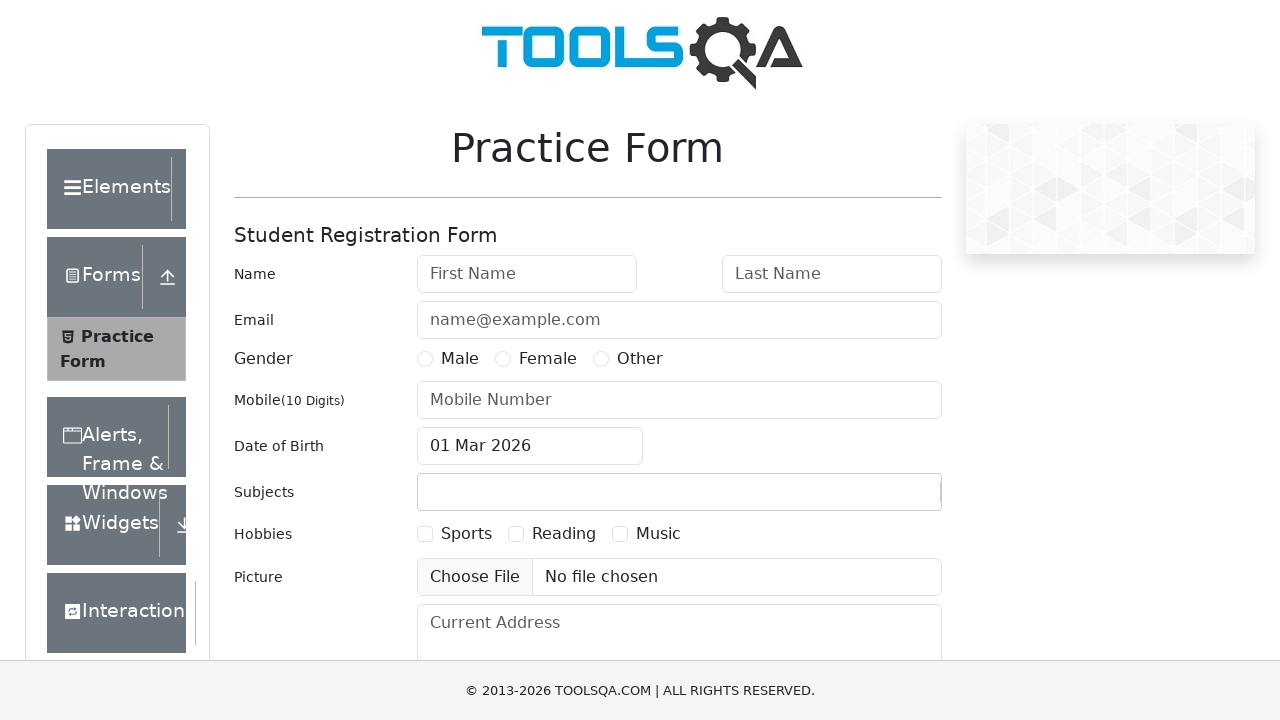

Clicked on date of birth input to open date picker at (530, 446) on input#dateOfBirthInput
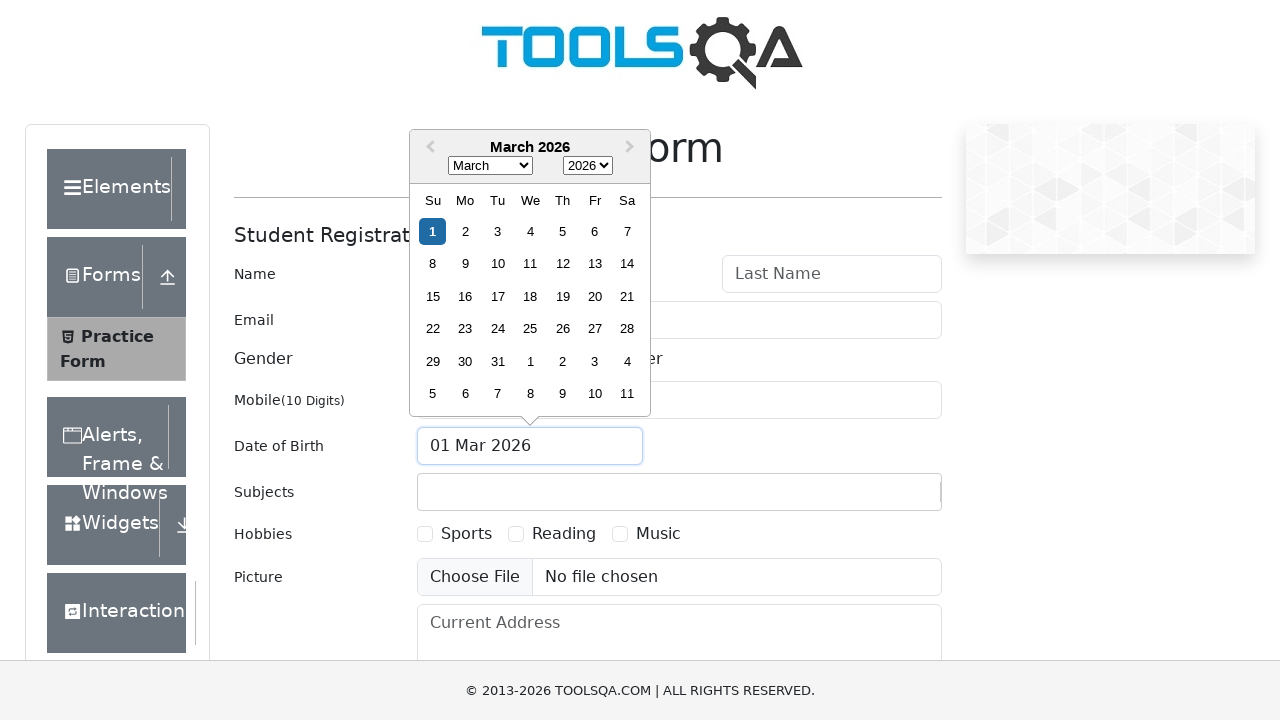

Selected day 18 from the calendar at (530, 296) on xpath=//div[text()='18']
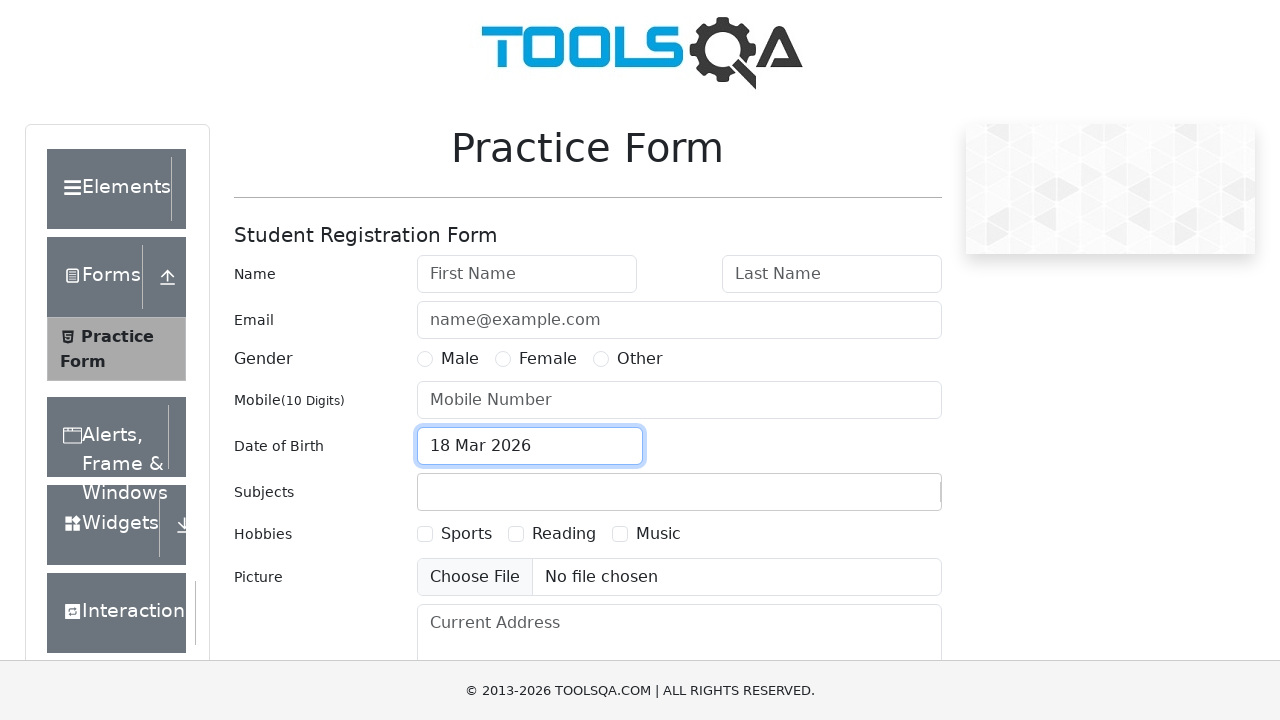

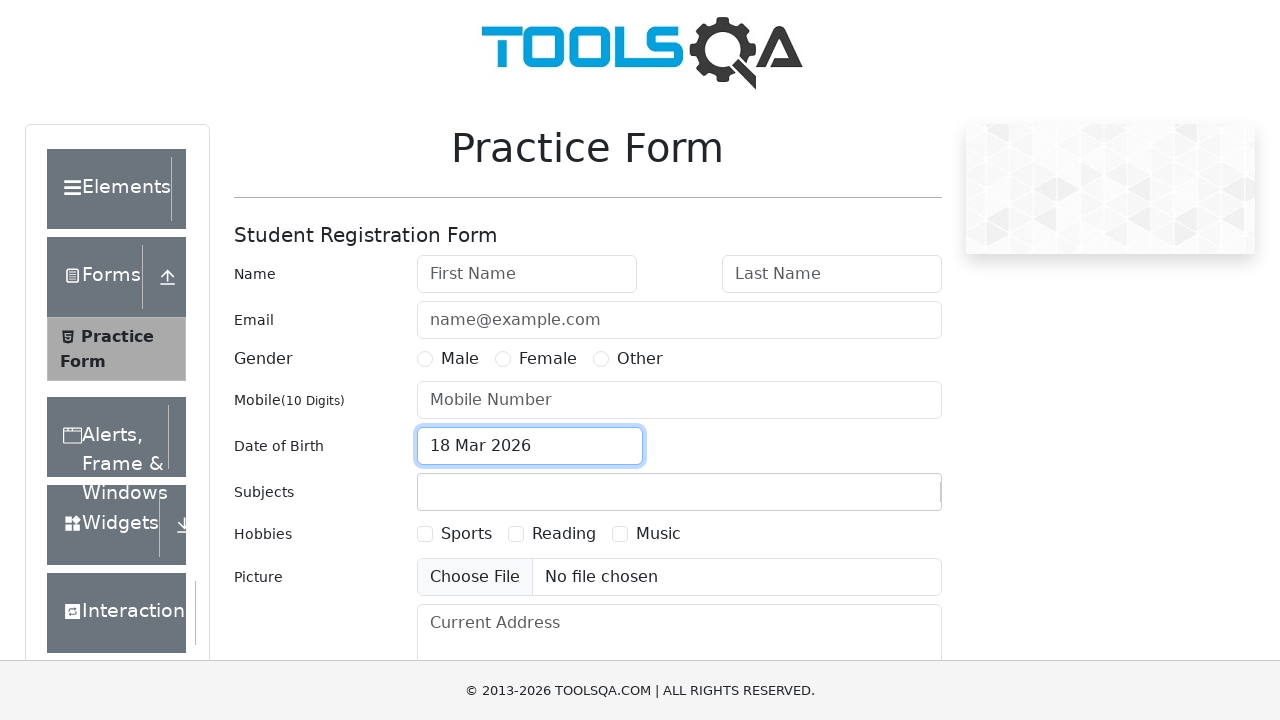